Tests various mouse actions including hover to display tooltip, double-click with alert handling, right-click context menu, and drag-and-drop functionality across two pages

Starting URL: http://demo.automationtalks.com/DemoQAapplication/DemoQa/demoqa.com/tooltip-and-double-click/index.html

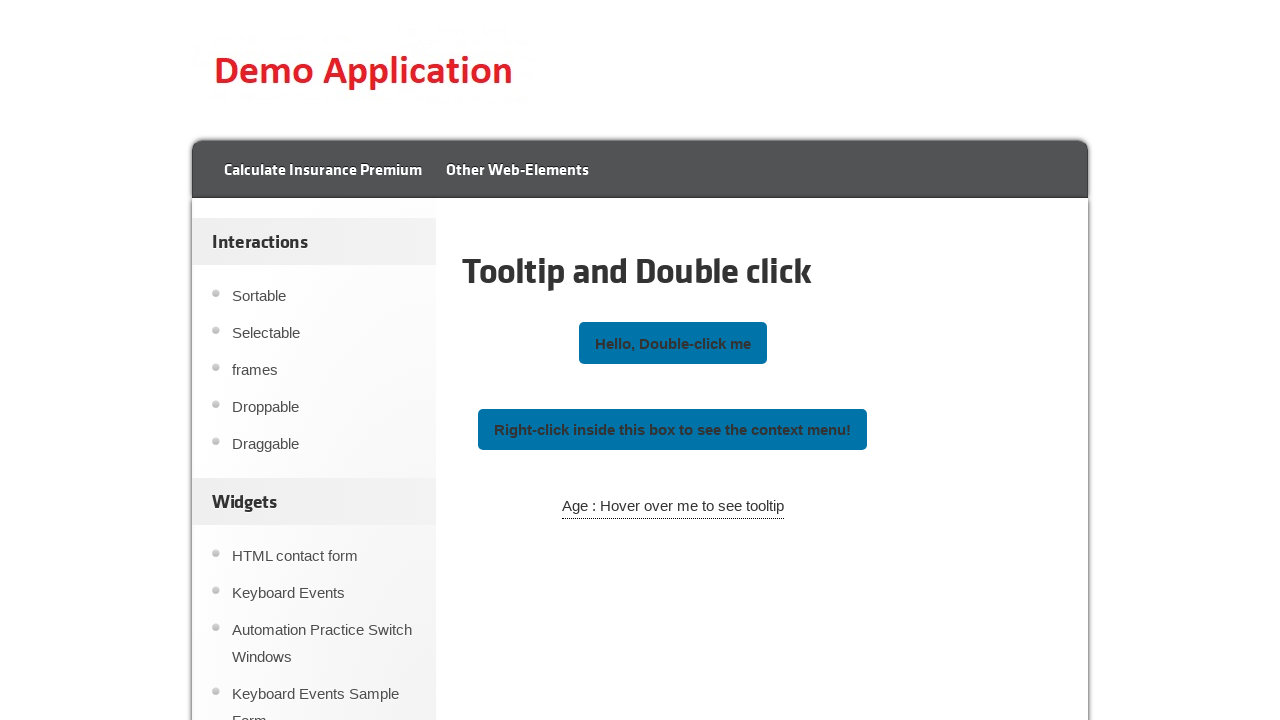

Hovered over tooltip demo element to trigger tooltip display at (673, 507) on #tooltipDemo
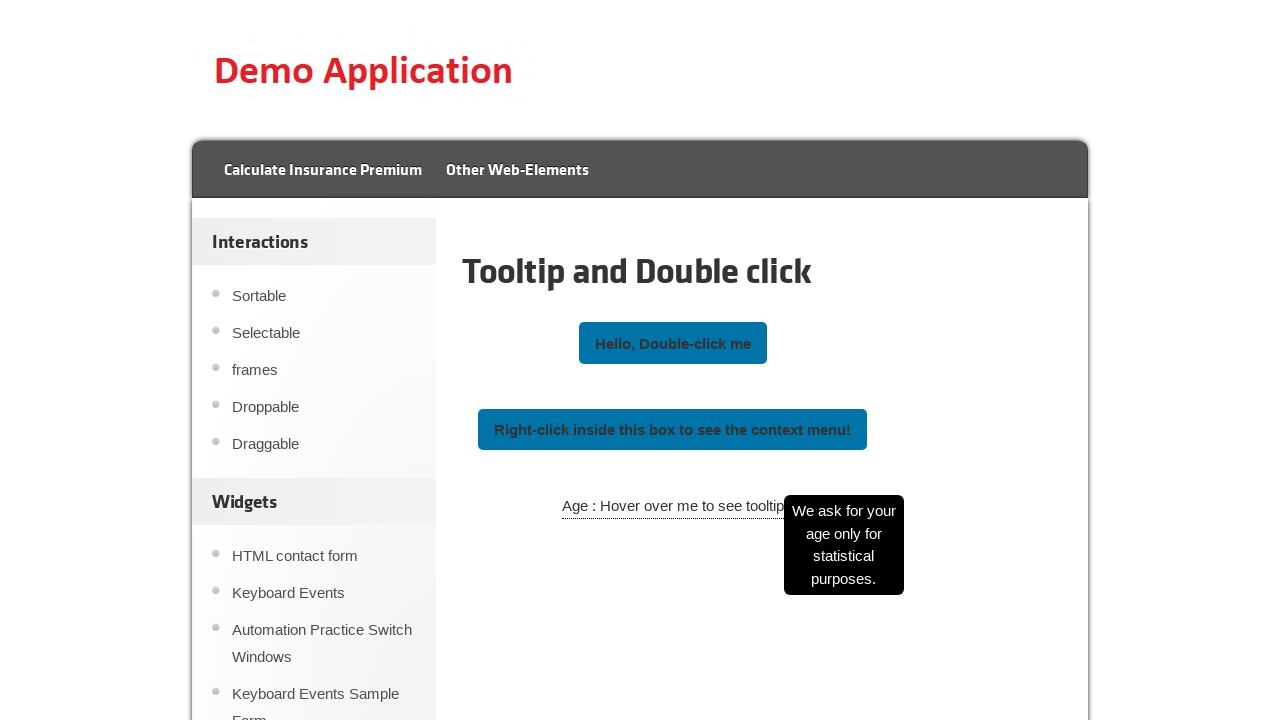

Tooltip became visible with text: 'We ask for your age only for statistical purposes.'
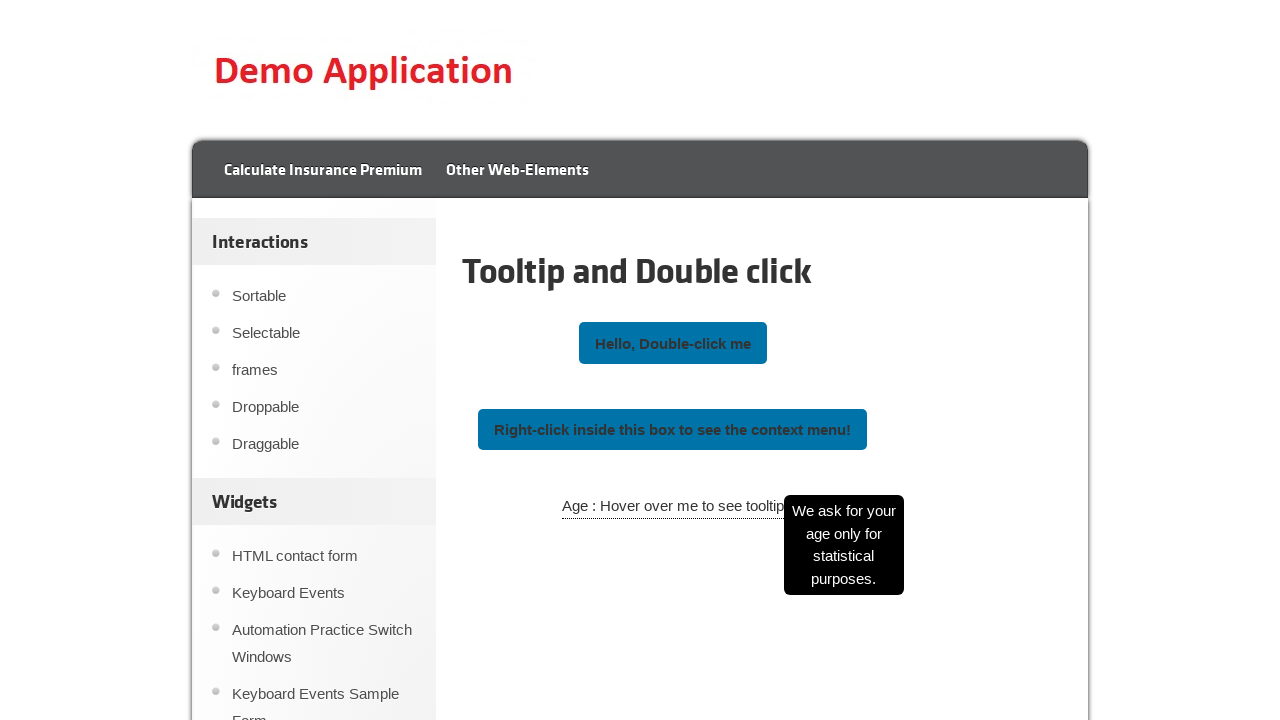

Double-clicked the double-click button at (673, 343) on #doubleClickBtn
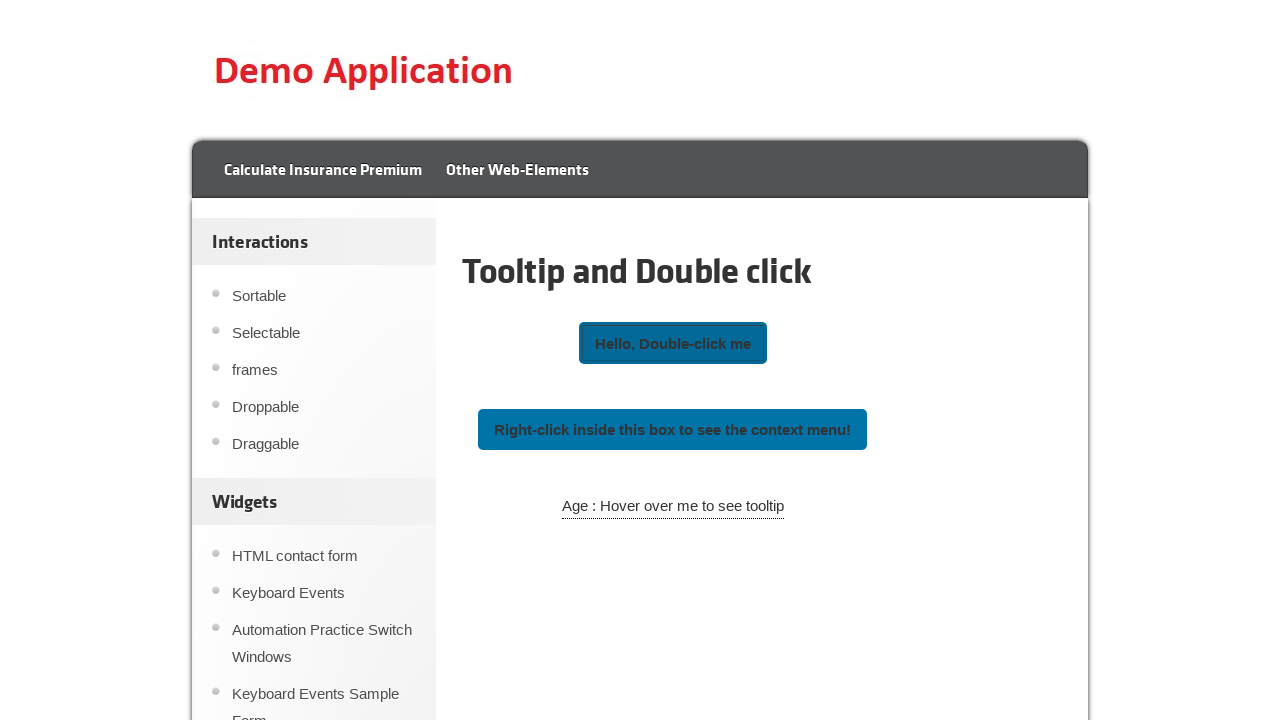

Set up alert dialog handler to accept dialogs
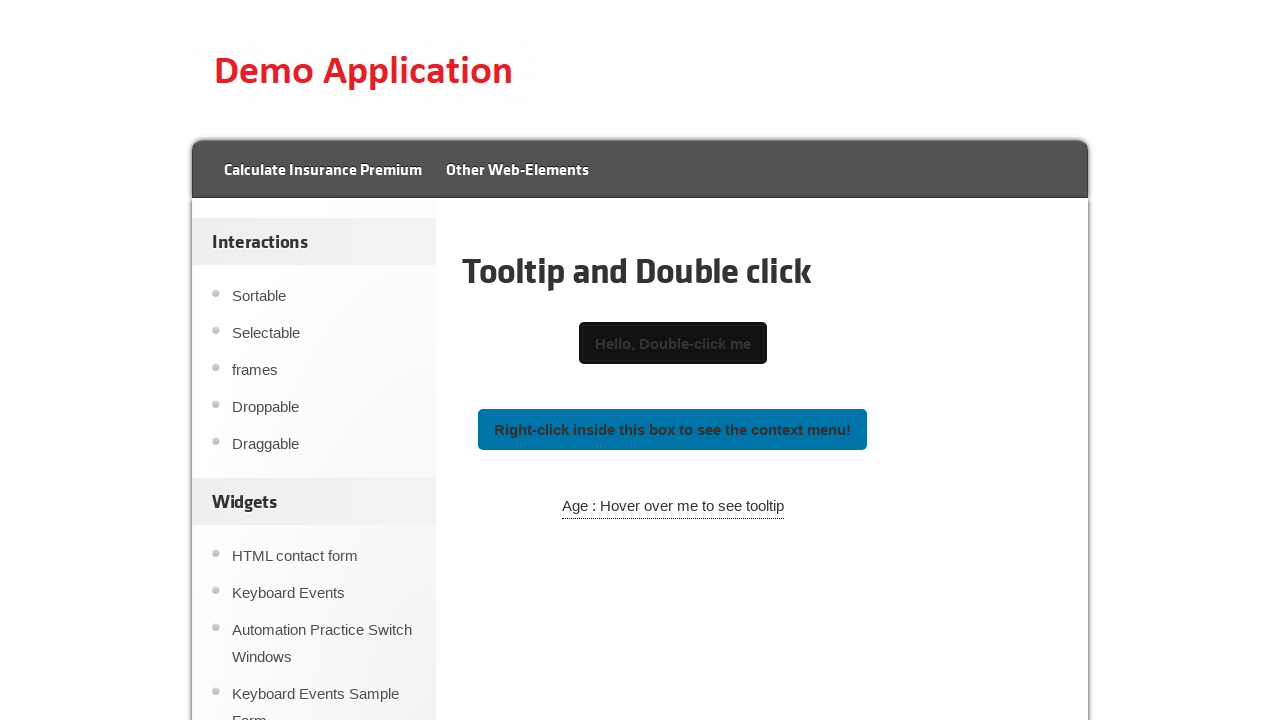

Waited 500ms for alert handling to complete
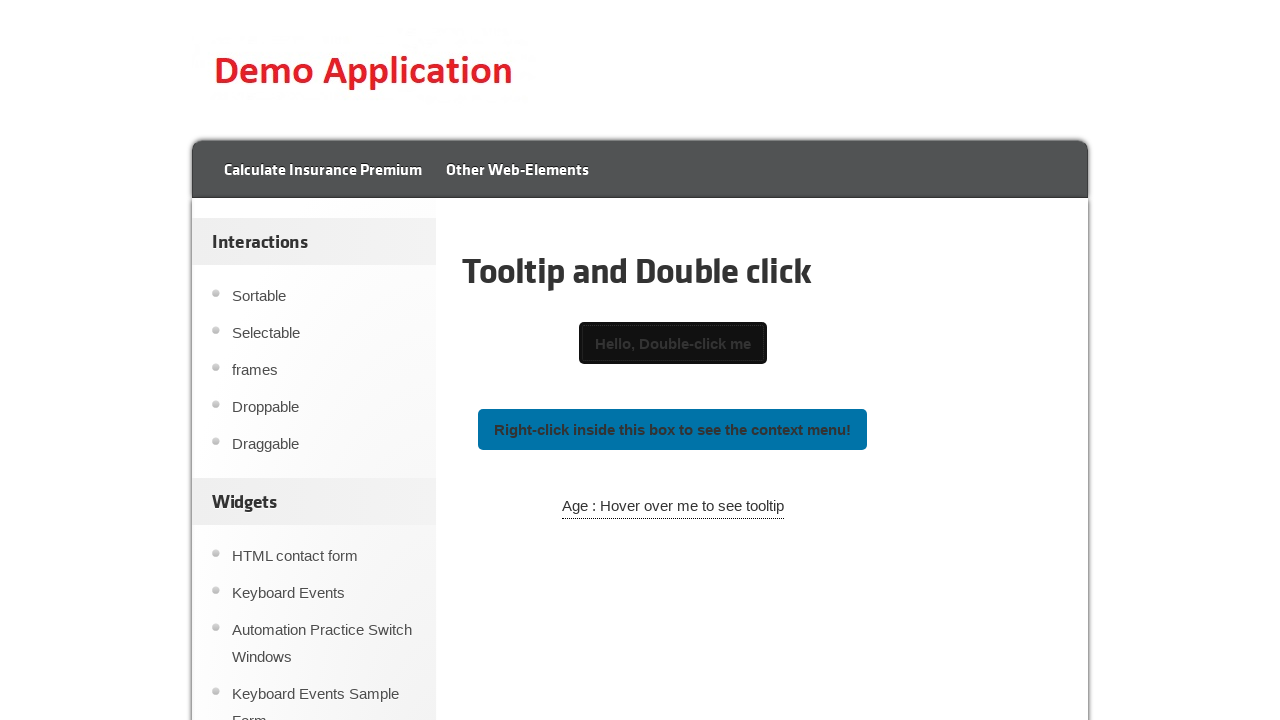

Right-clicked the right-click button to trigger context menu at (673, 429) on #rightClickBtn
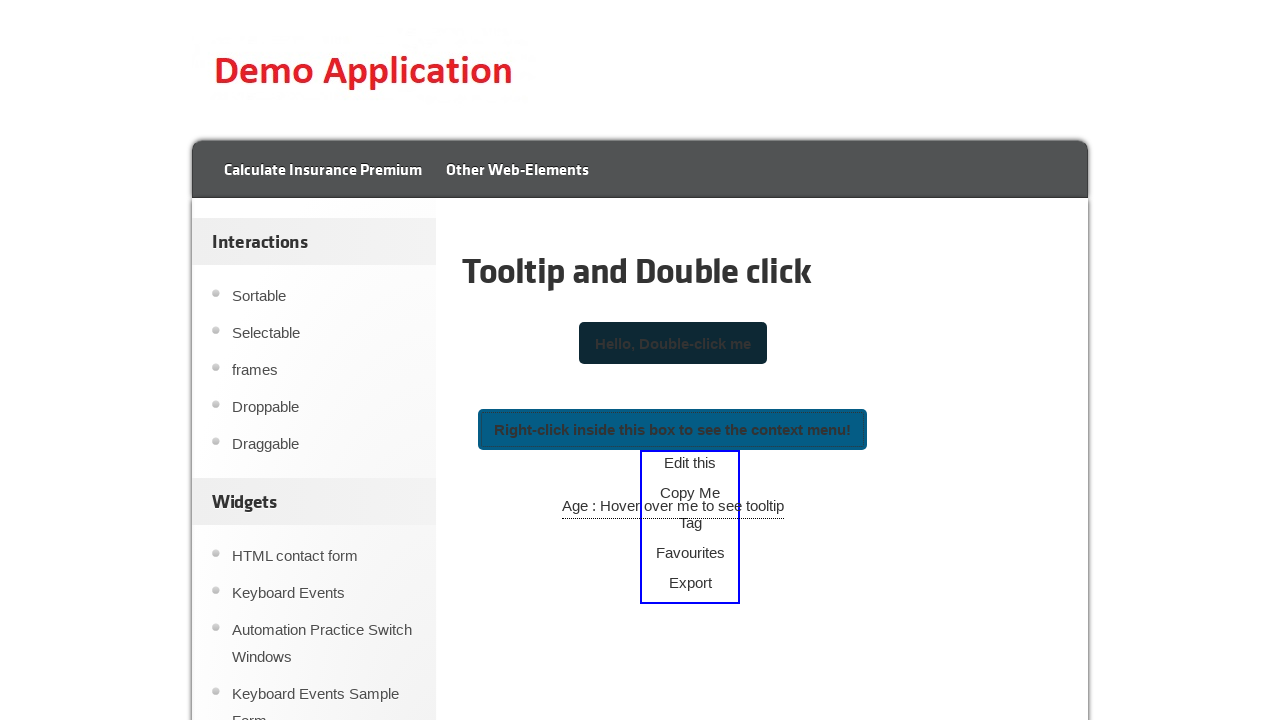

Navigated to drag and drop demo page
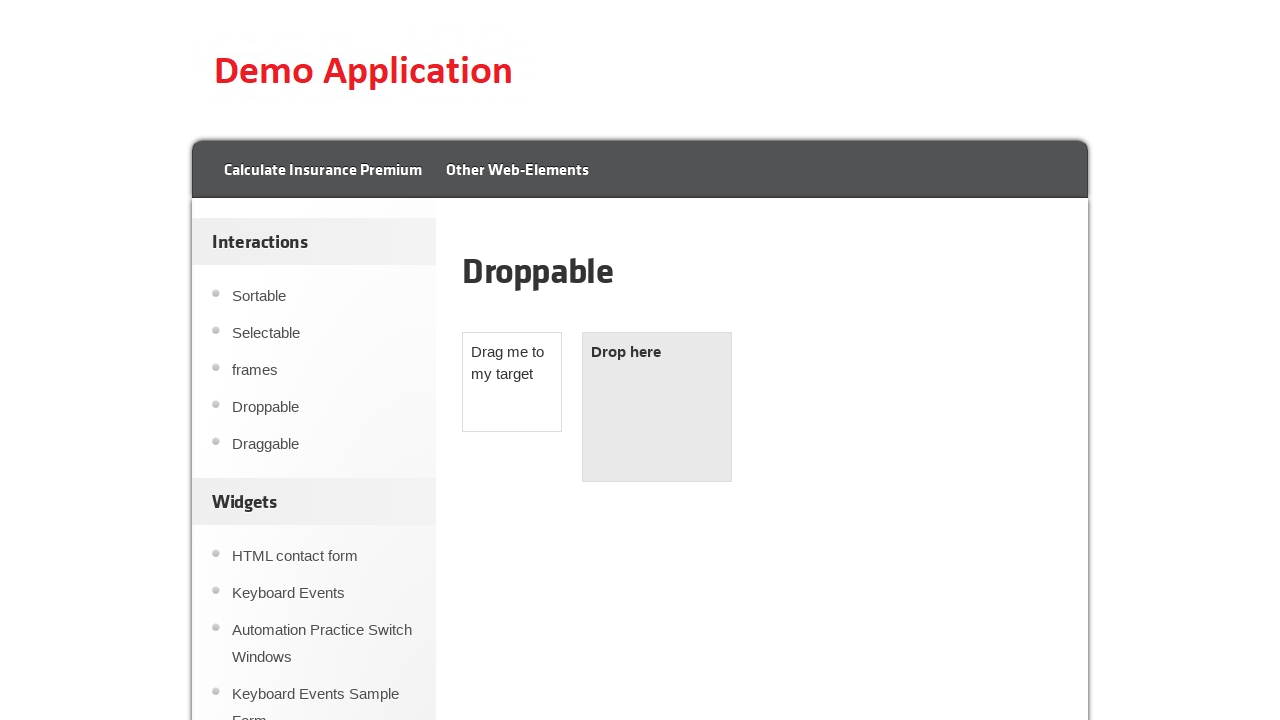

Dragged 'draggable' element and dropped it onto 'droppable' element at (657, 407)
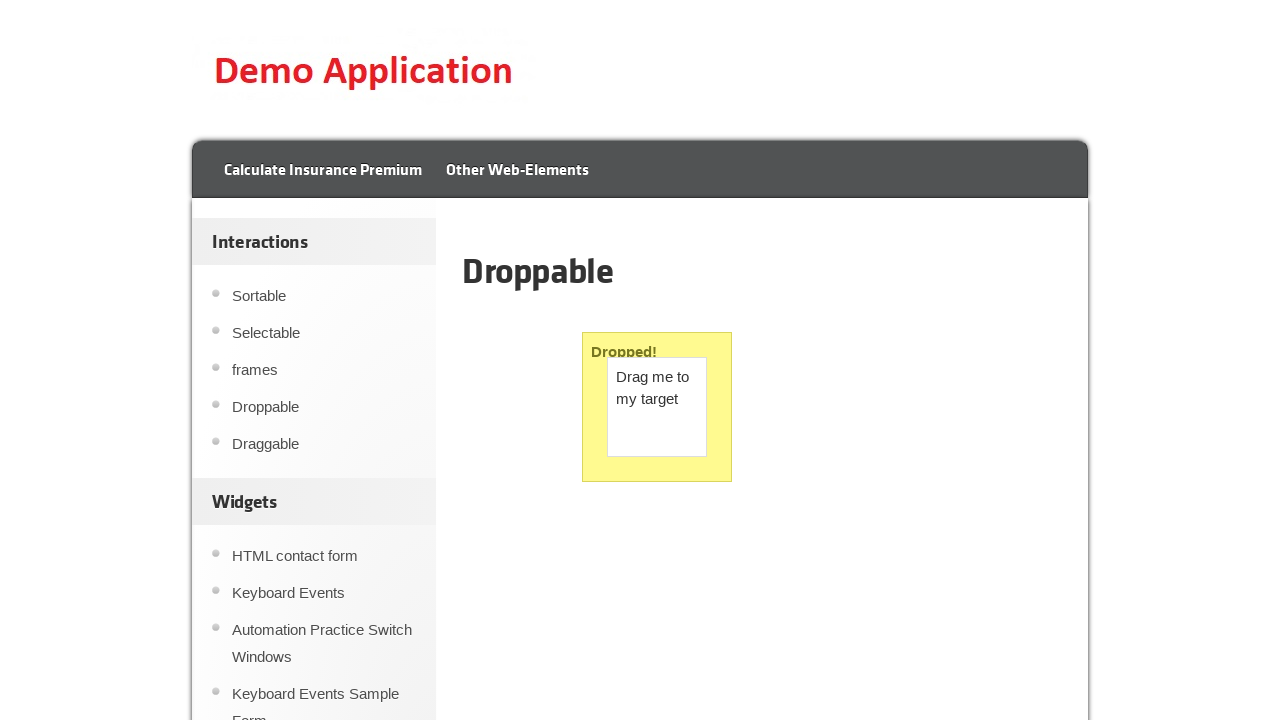

Pressed F5 key to refresh the page
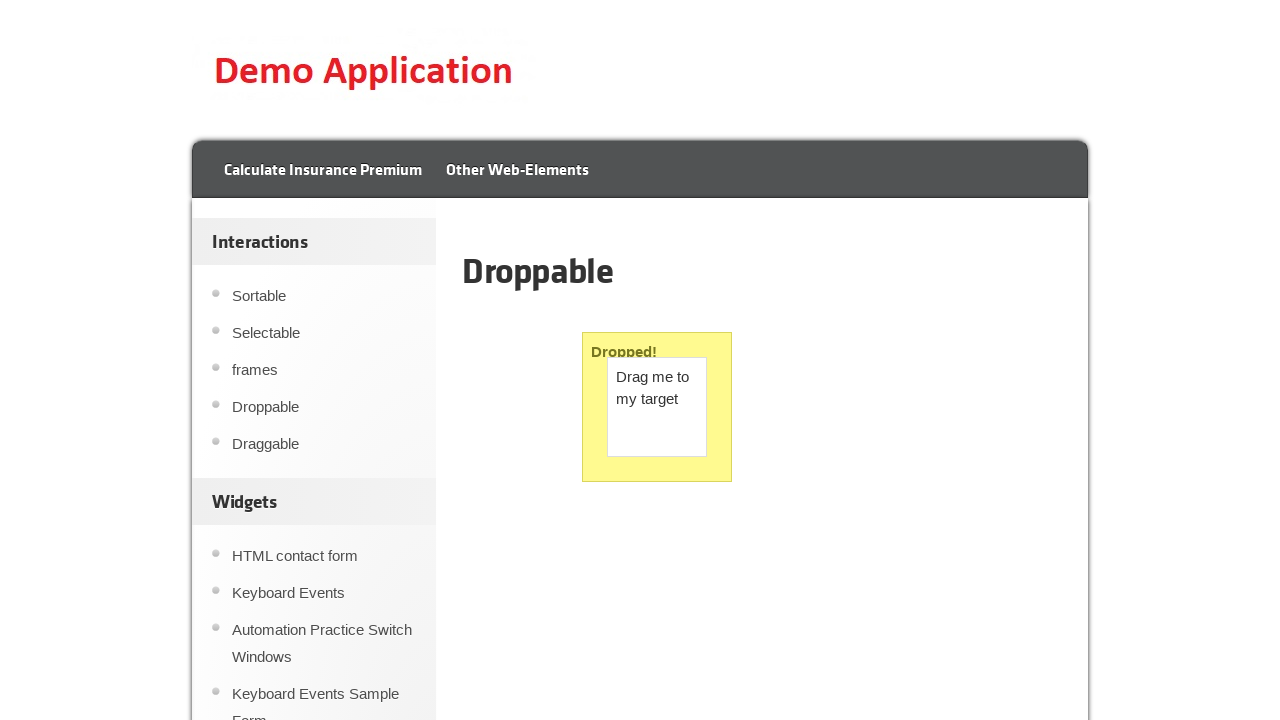

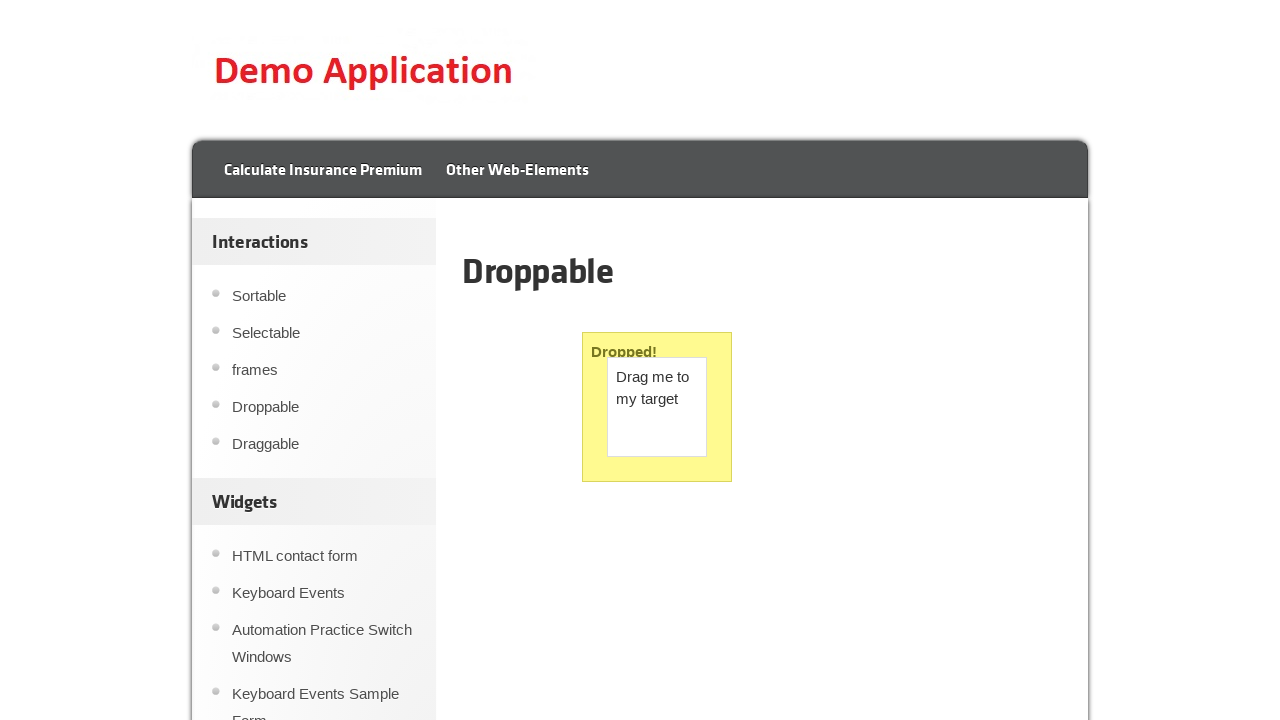